Tests checkbox and radio button functionality on a practice page, including clicking elements and verifying the count of checkboxes and radio buttons

Starting URL: http://qaclickacademy.com/practice.php

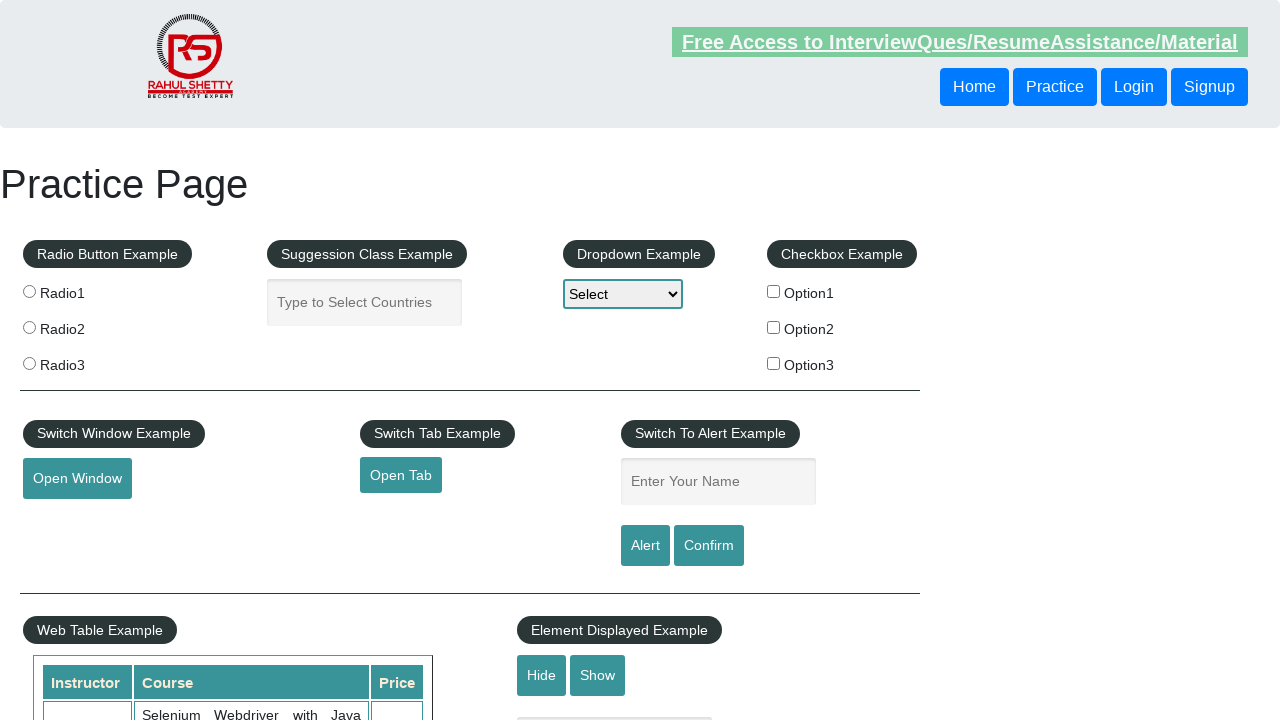

Clicked the first checkbox (#checkBoxOption1) at (774, 291) on #checkBoxOption1
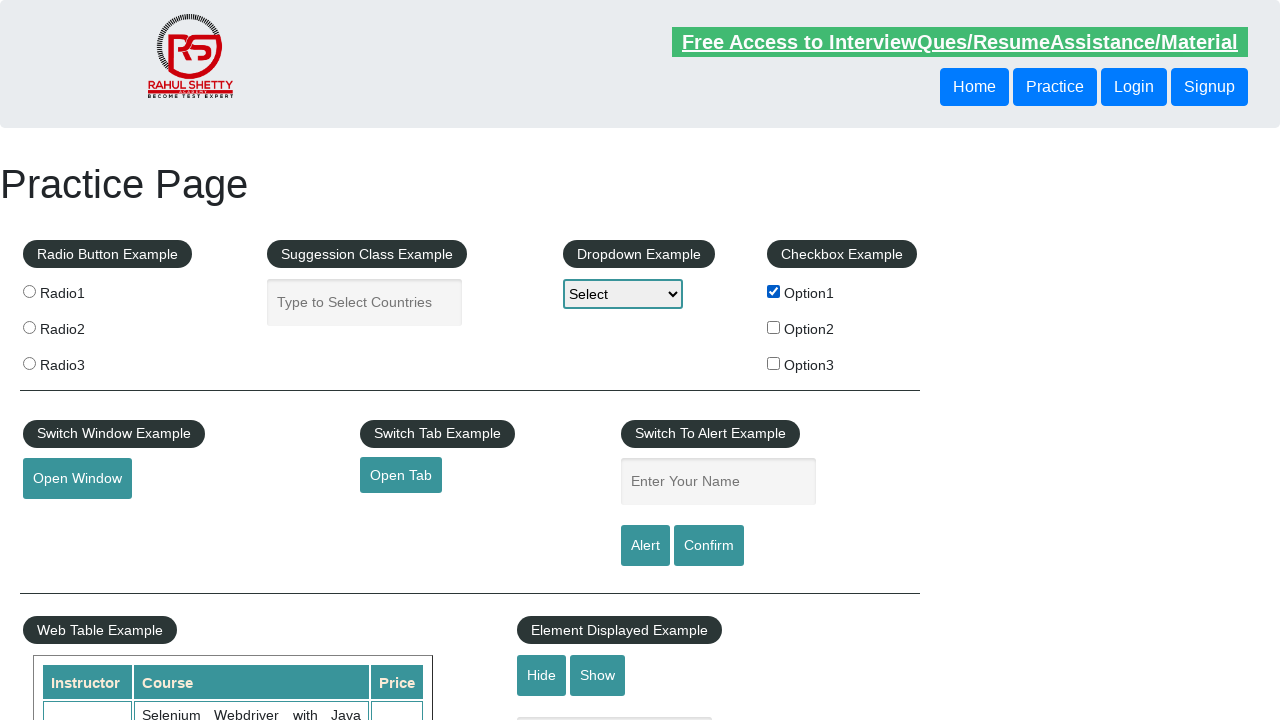

Verified first checkbox is selected
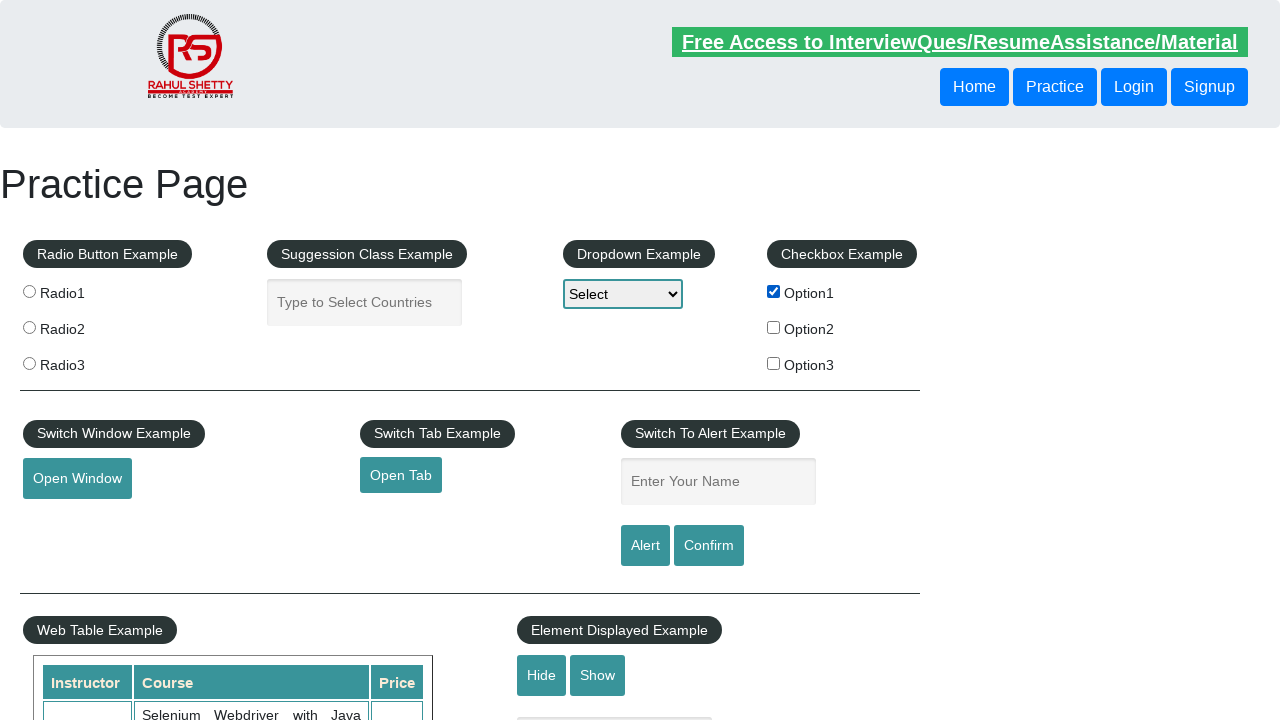

Counted checkboxes on the page: 3 total
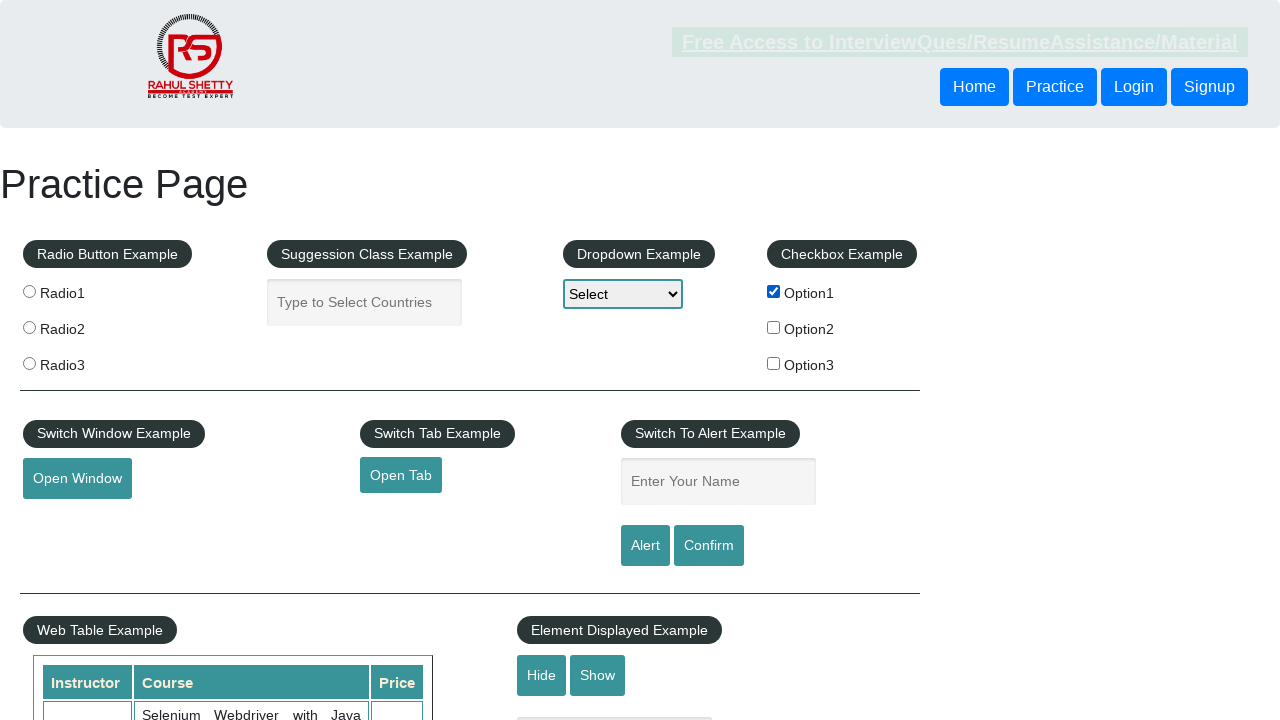

Clicked a radio button (name='radioButton') at (29, 291) on input[name='radioButton']
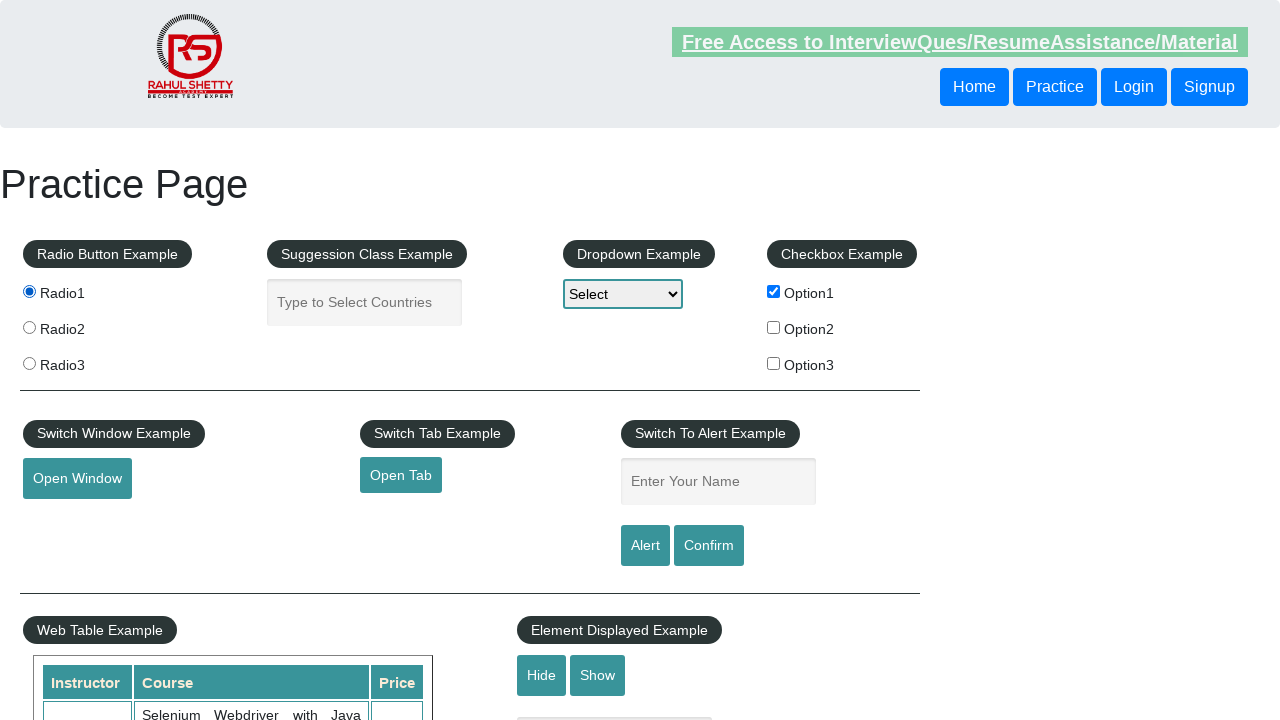

Counted radio buttons on the page: 3 total
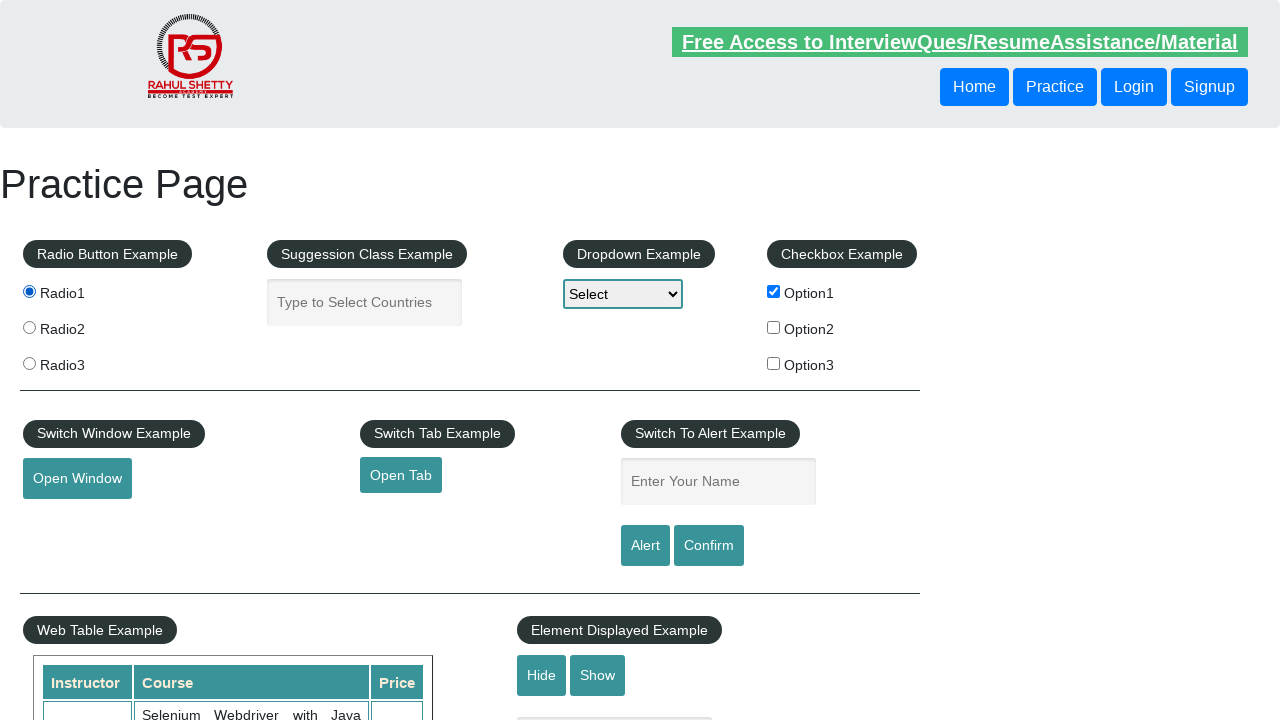

Verified radio button count is exactly 3
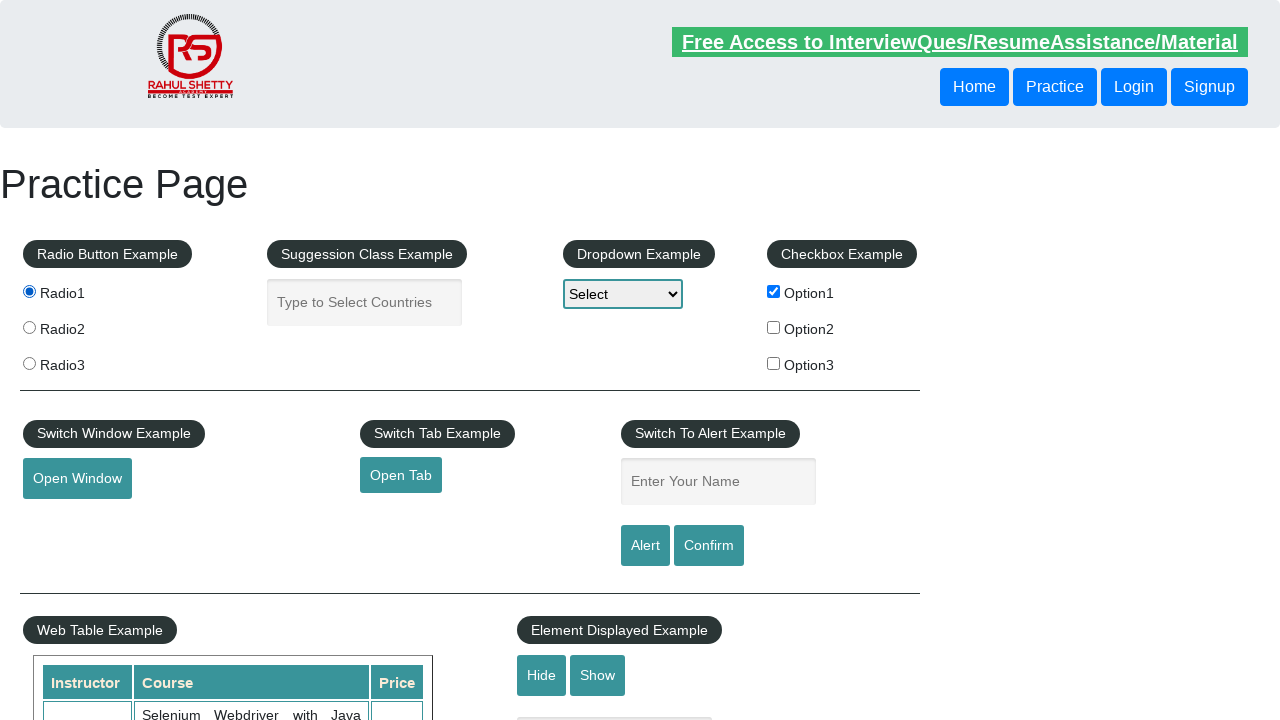

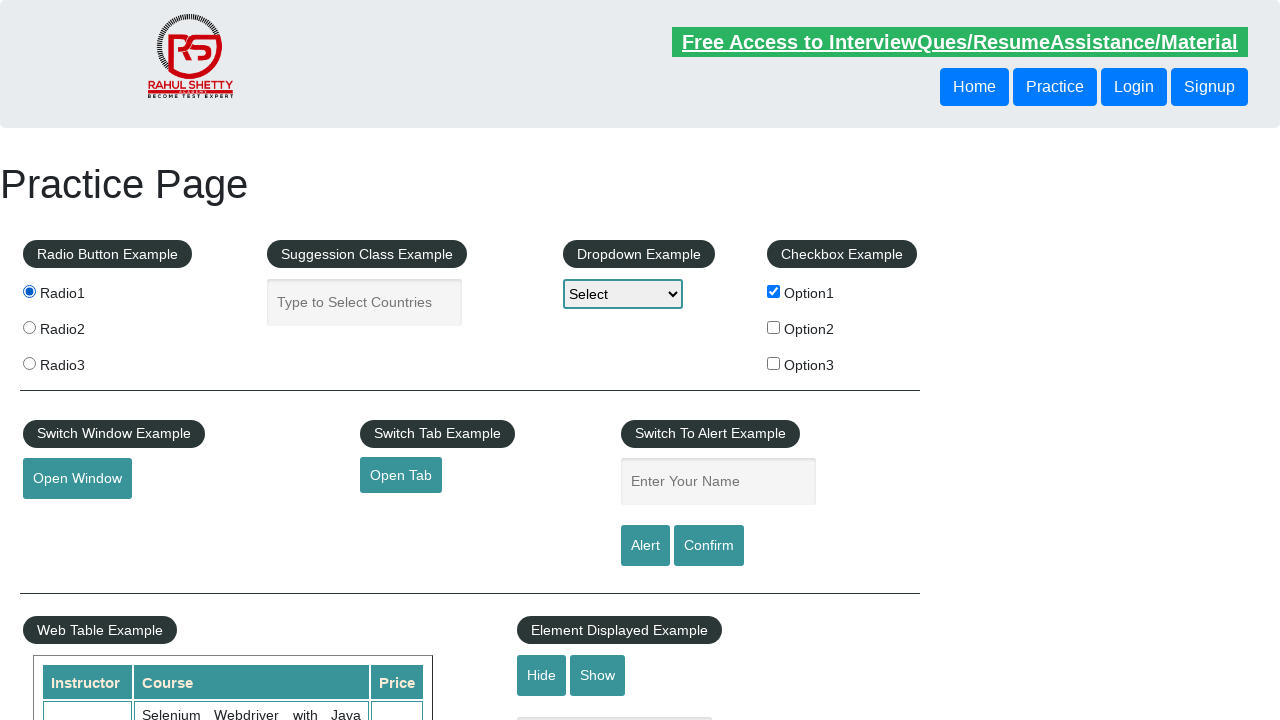